Tests drag and drop functionality by dragging an element from source to target location within an iframe

Starting URL: https://jqueryui.com/droppable/

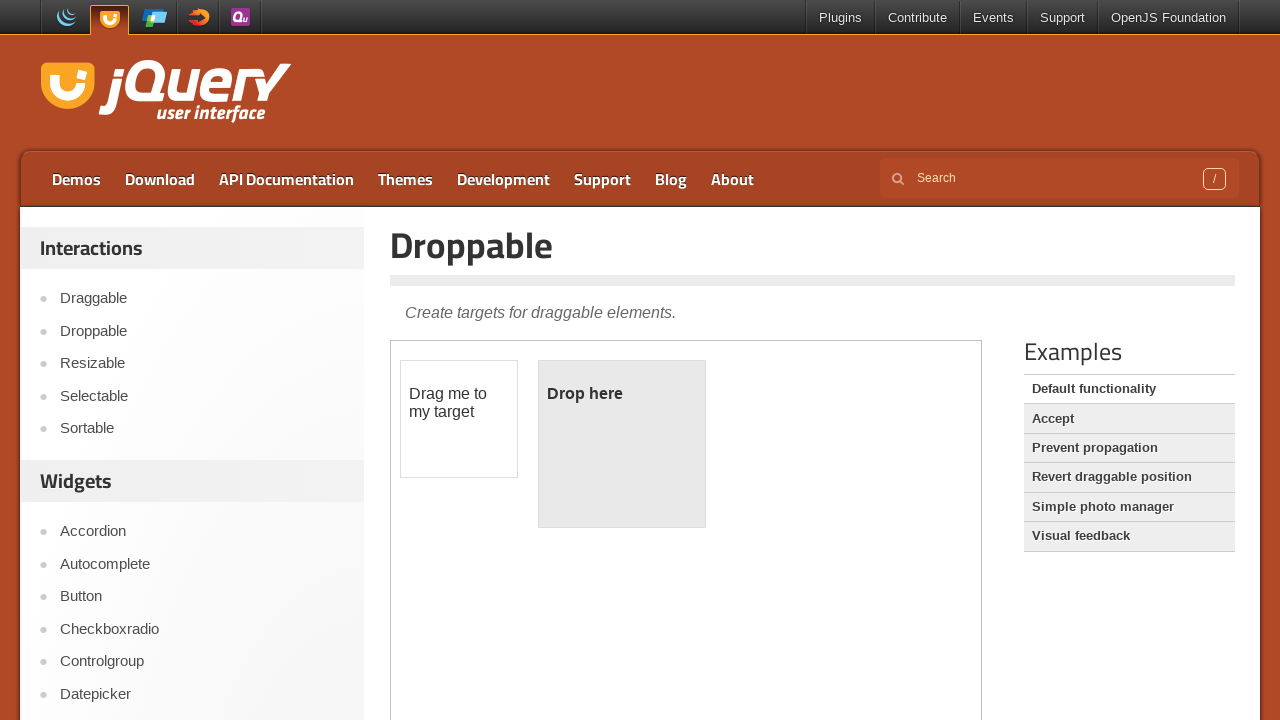

Located the first iframe on the page
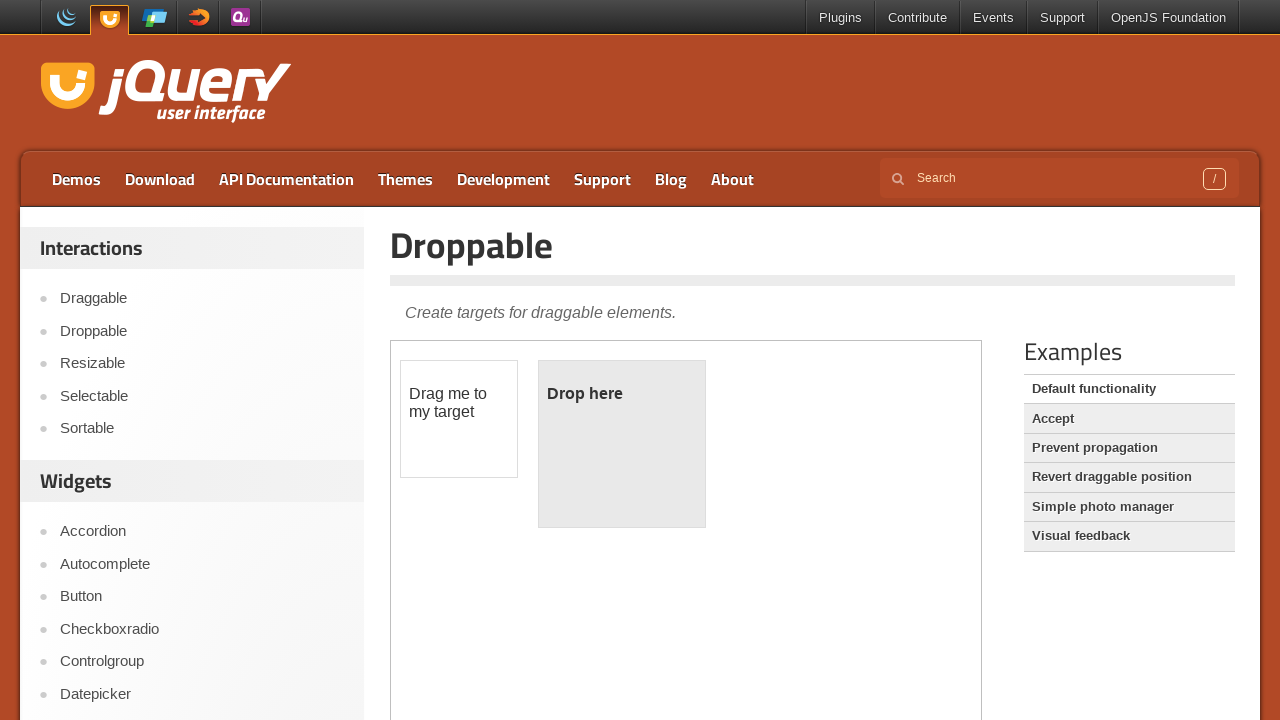

Located the draggable element with id 'draggable'
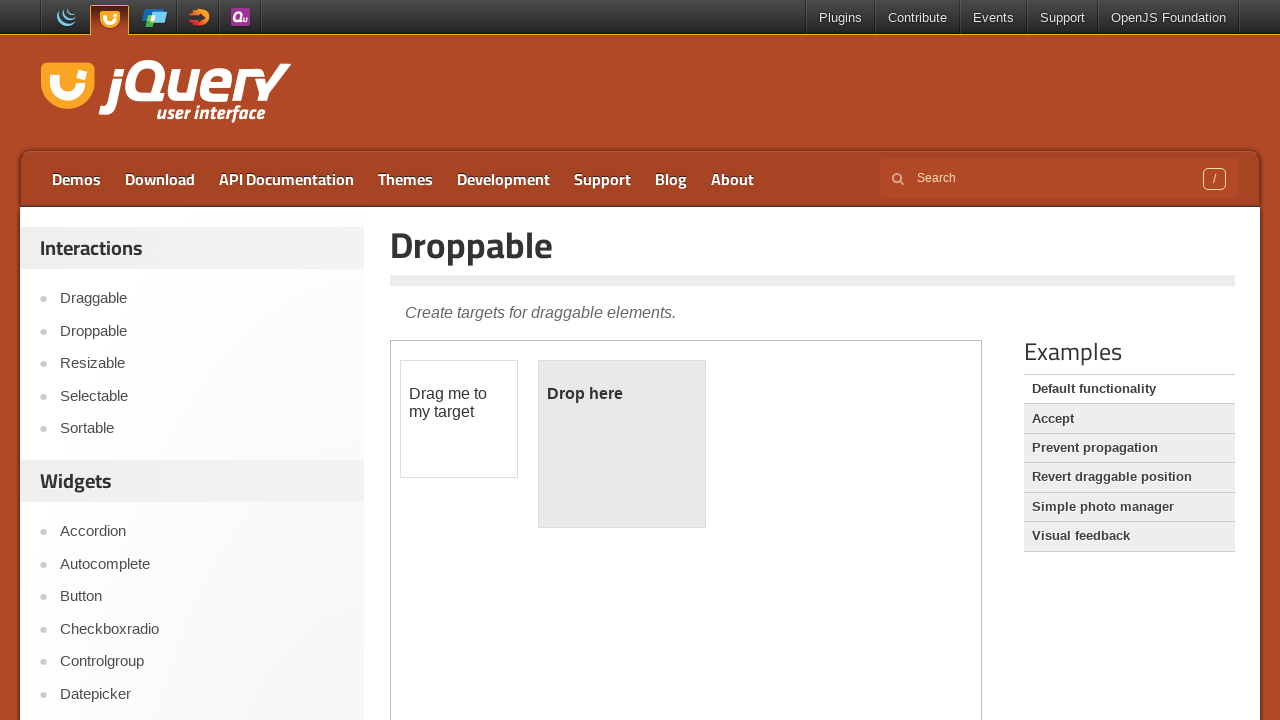

Located the droppable target element with id 'droppable'
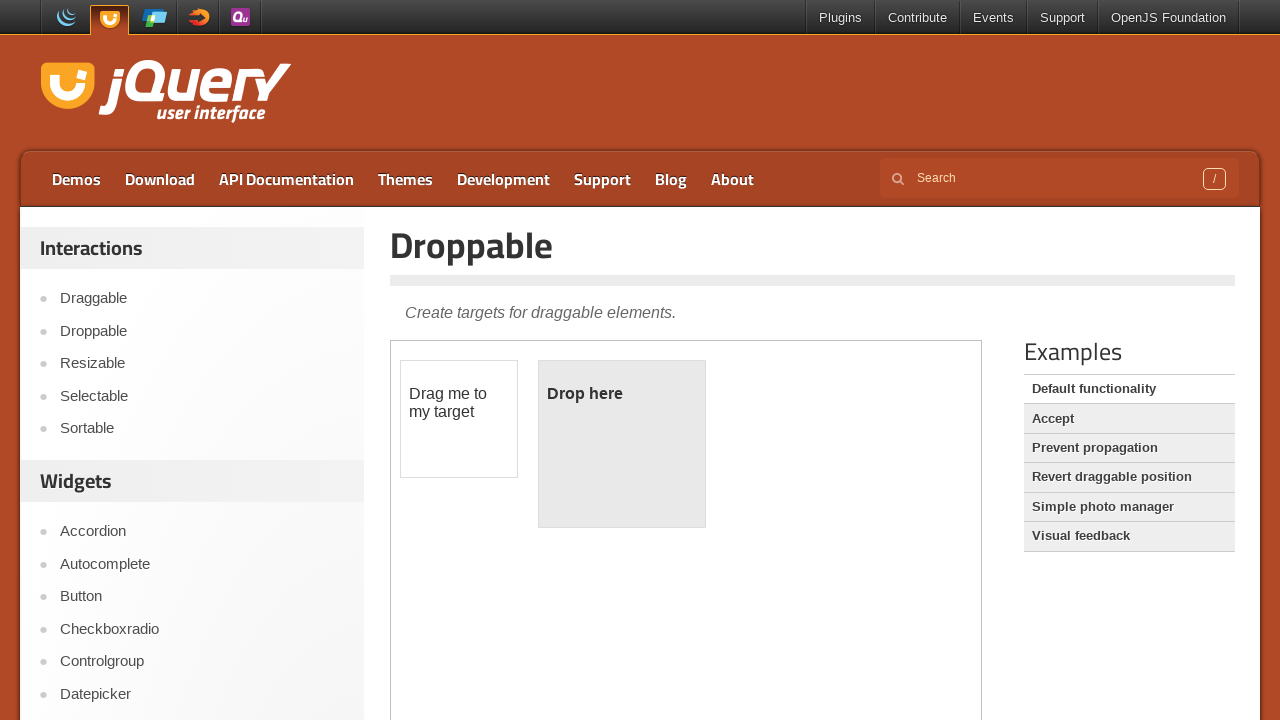

Dragged the draggable element to the droppable target at (622, 444)
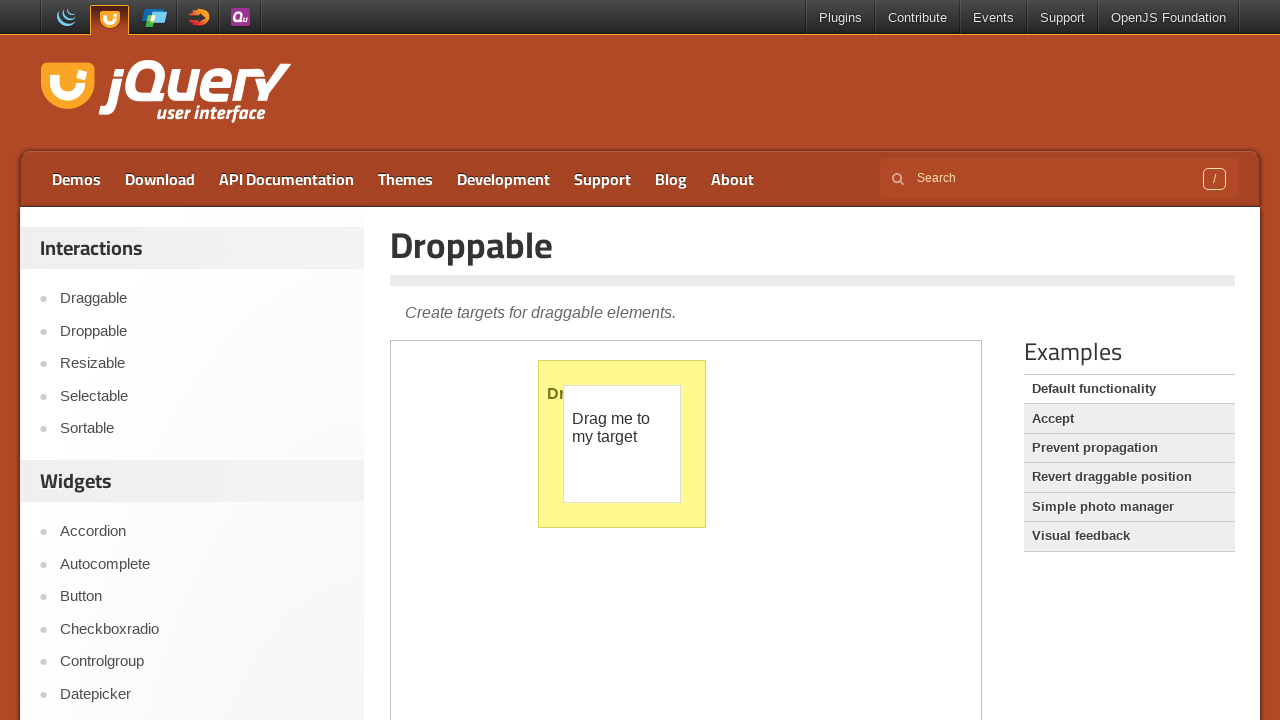

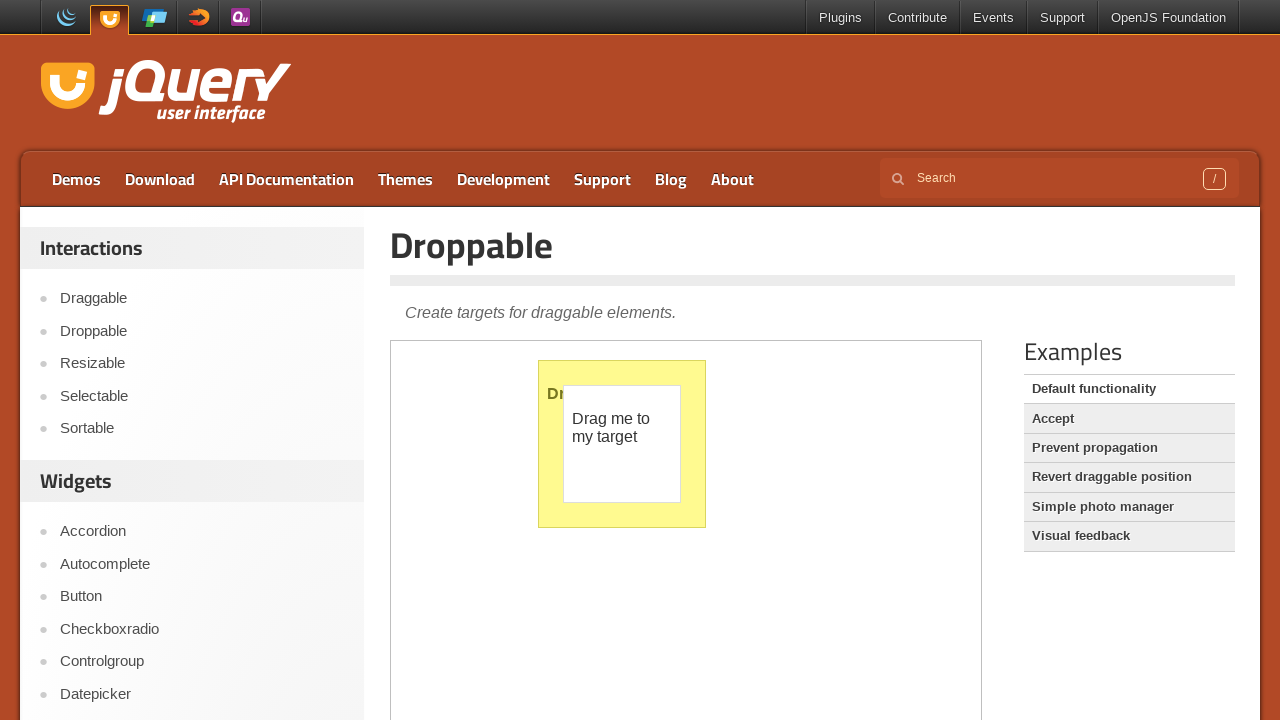